Tests drag and drop functionality by dragging a source element and dropping it onto a target element

Starting URL: https://testautomationpractice.blogspot.com/

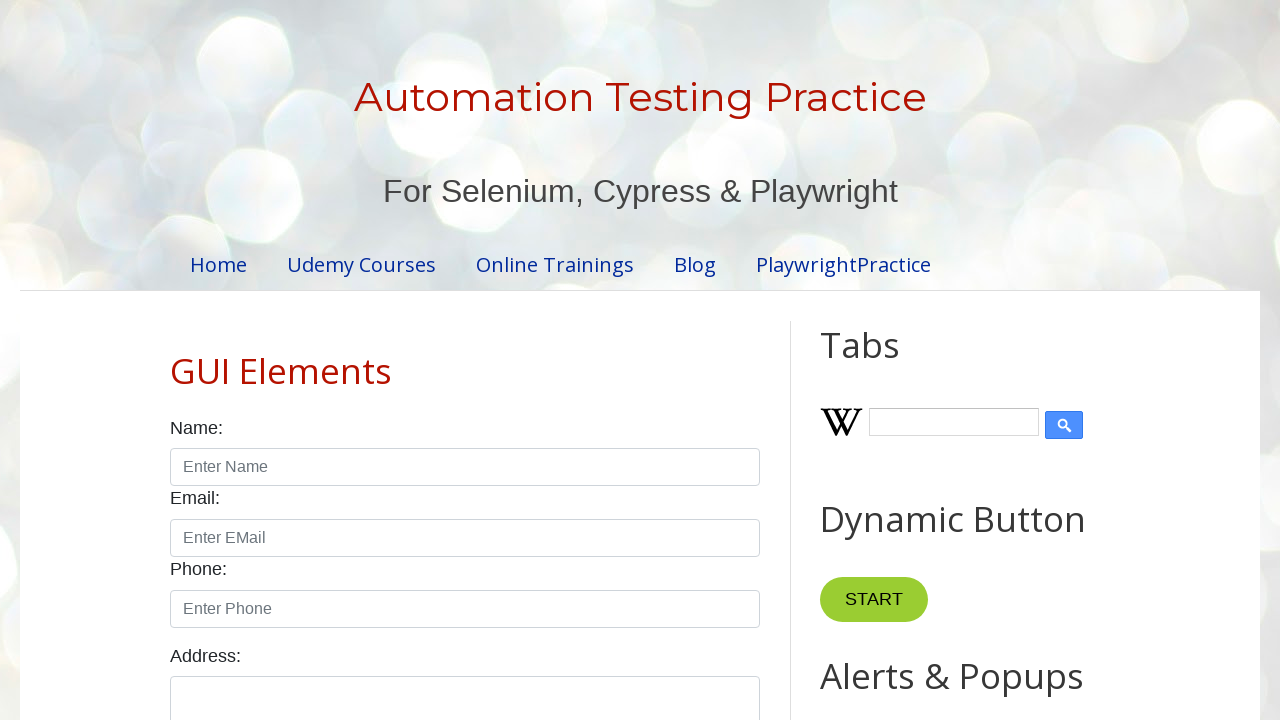

Located the draggable source element
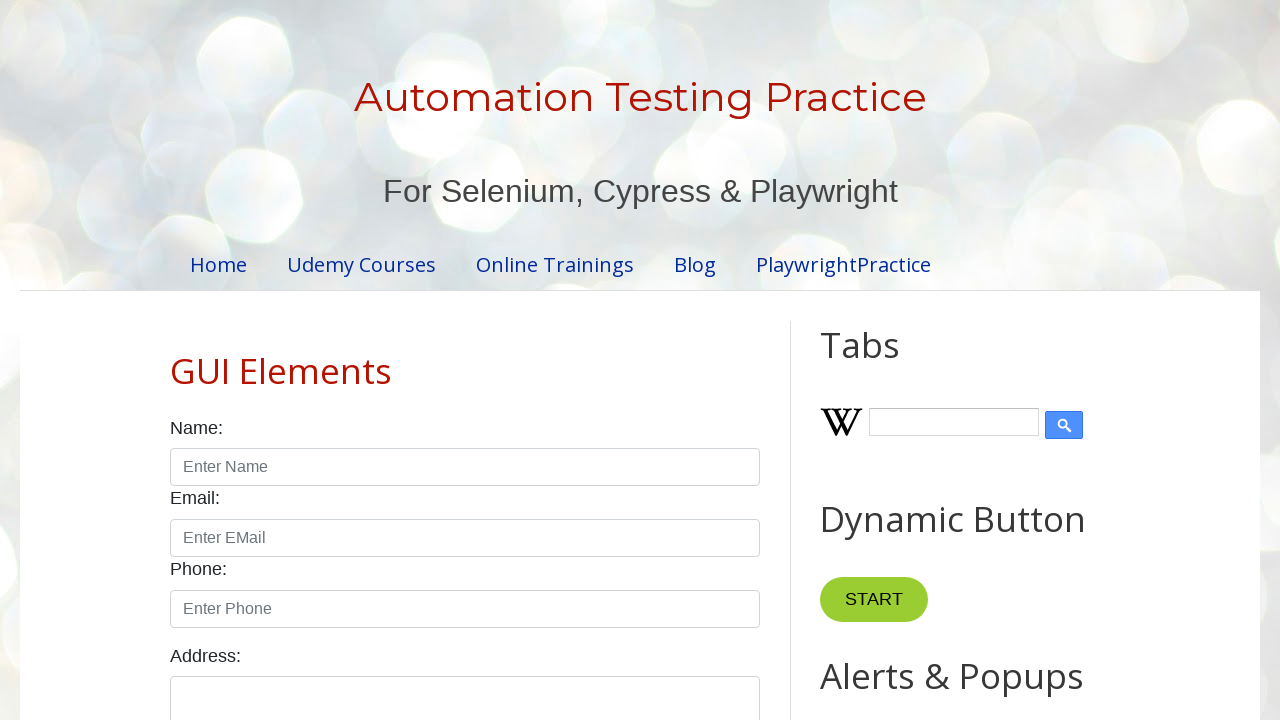

Located the droppable target element
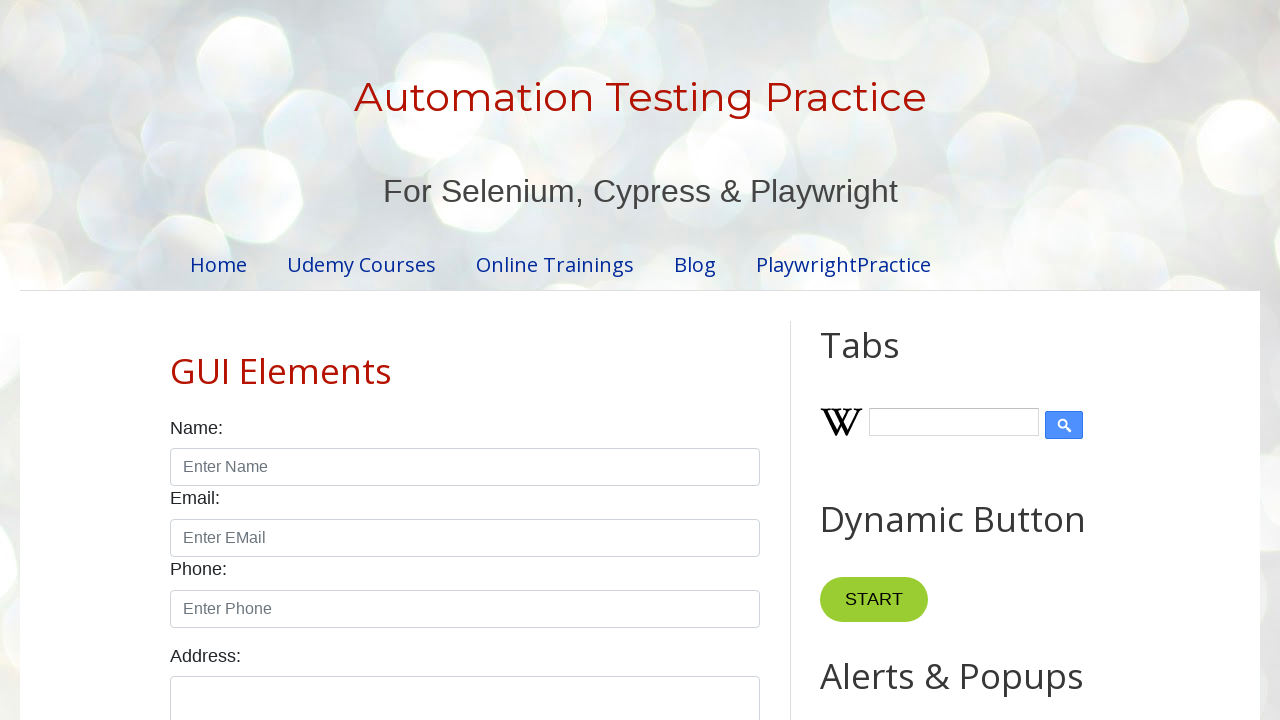

Dragged source element and dropped it onto target element at (1015, 386)
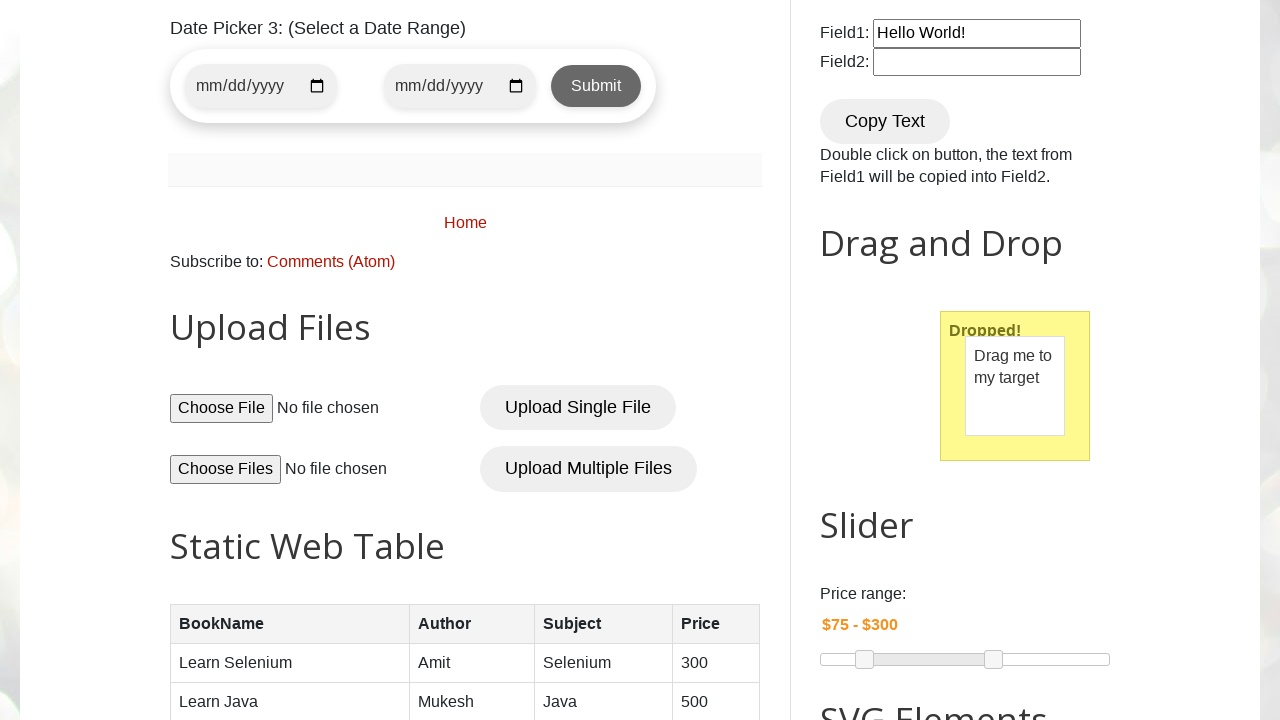

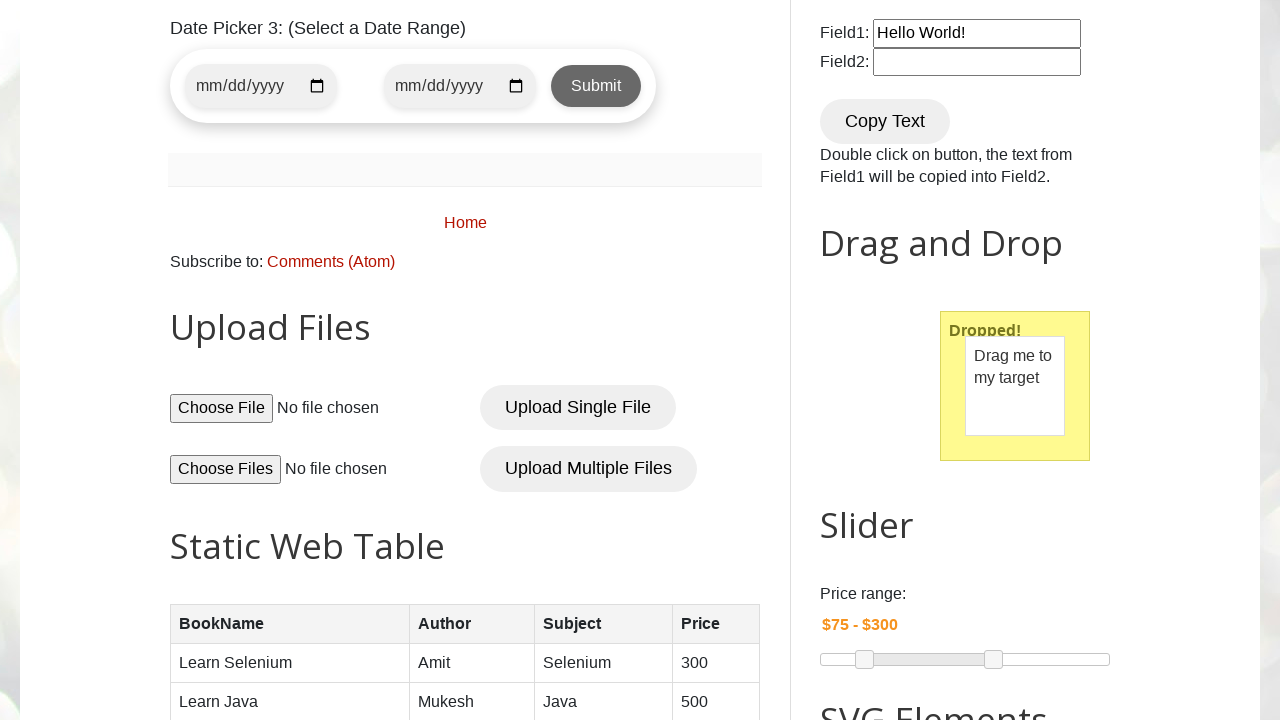